Tests that the toggle-all checkbox state updates correctly when individual items are completed or cleared.

Starting URL: https://demo.playwright.dev/todomvc

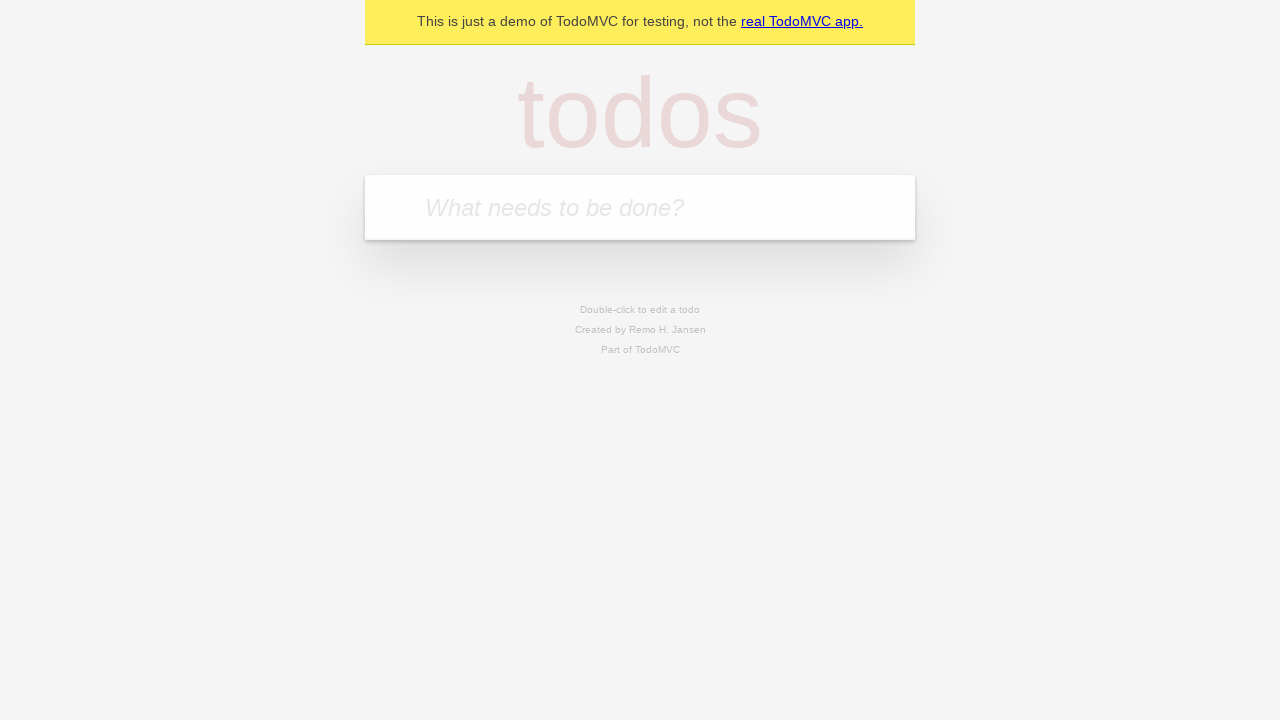

Filled new todo input with 'buy some cheese' on .new-todo
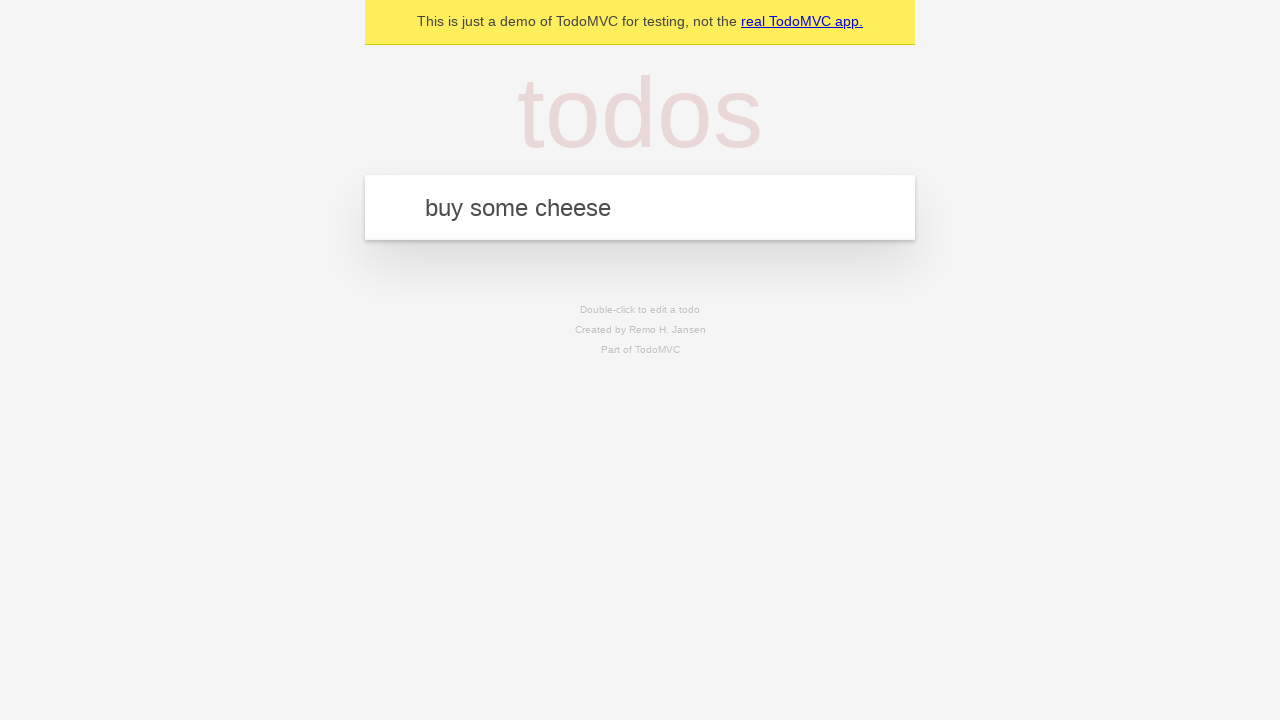

Pressed Enter to create first todo on .new-todo
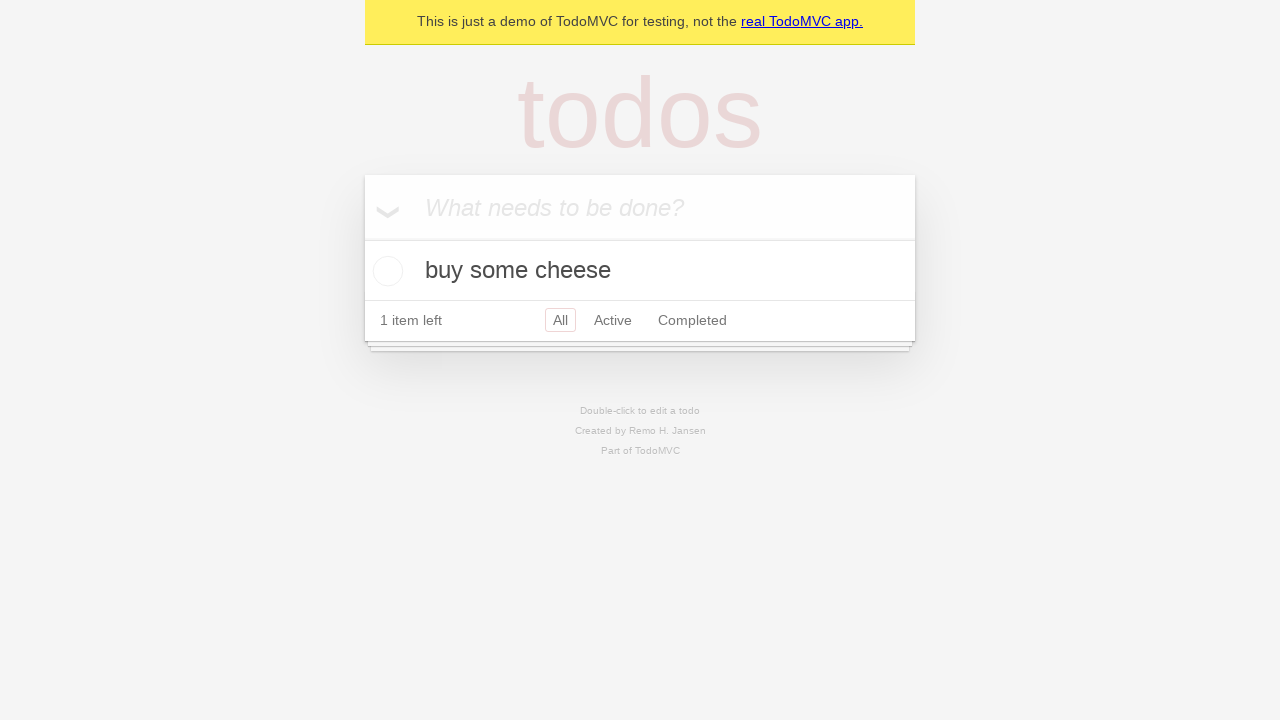

Filled new todo input with 'feed the cat' on .new-todo
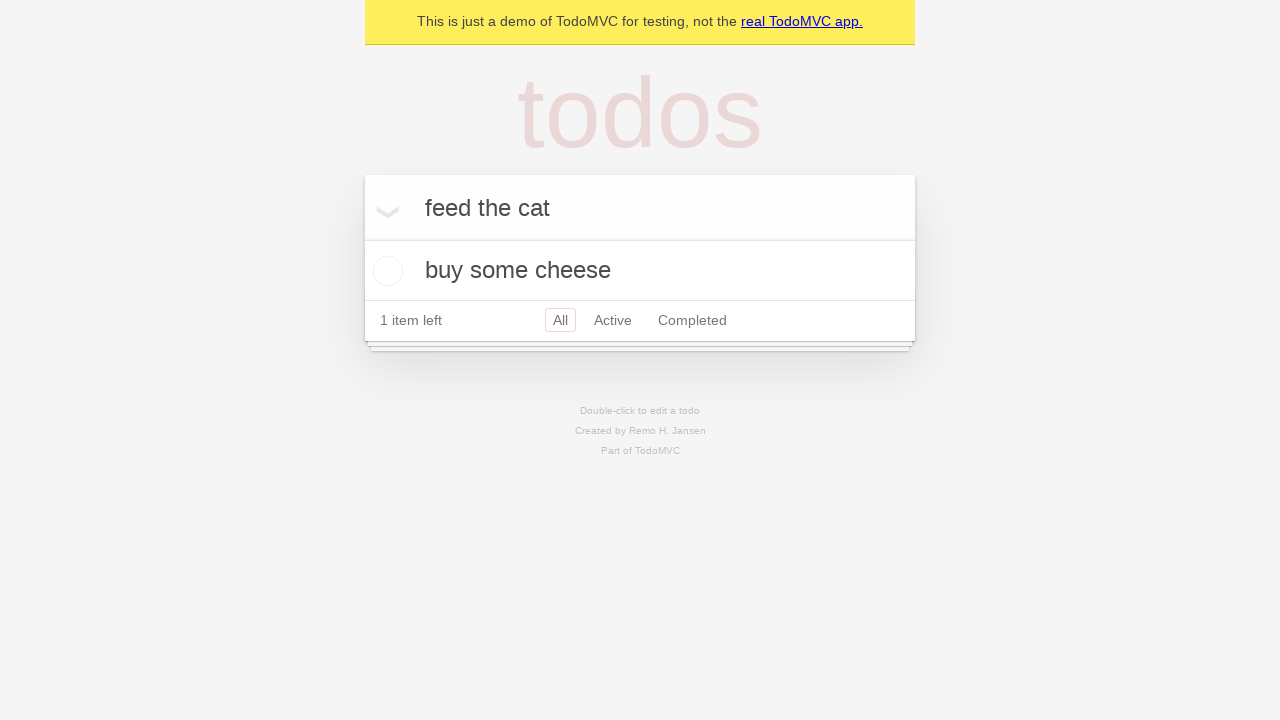

Pressed Enter to create second todo on .new-todo
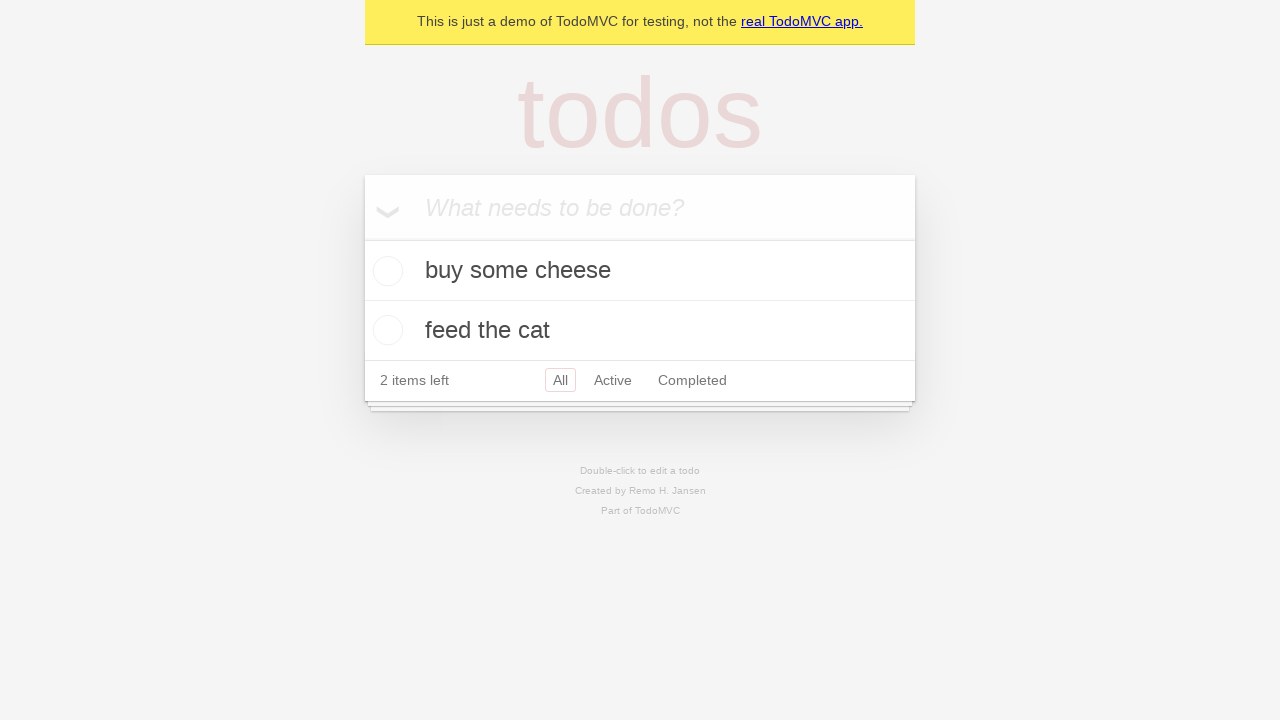

Filled new todo input with 'book a doctors appointment' on .new-todo
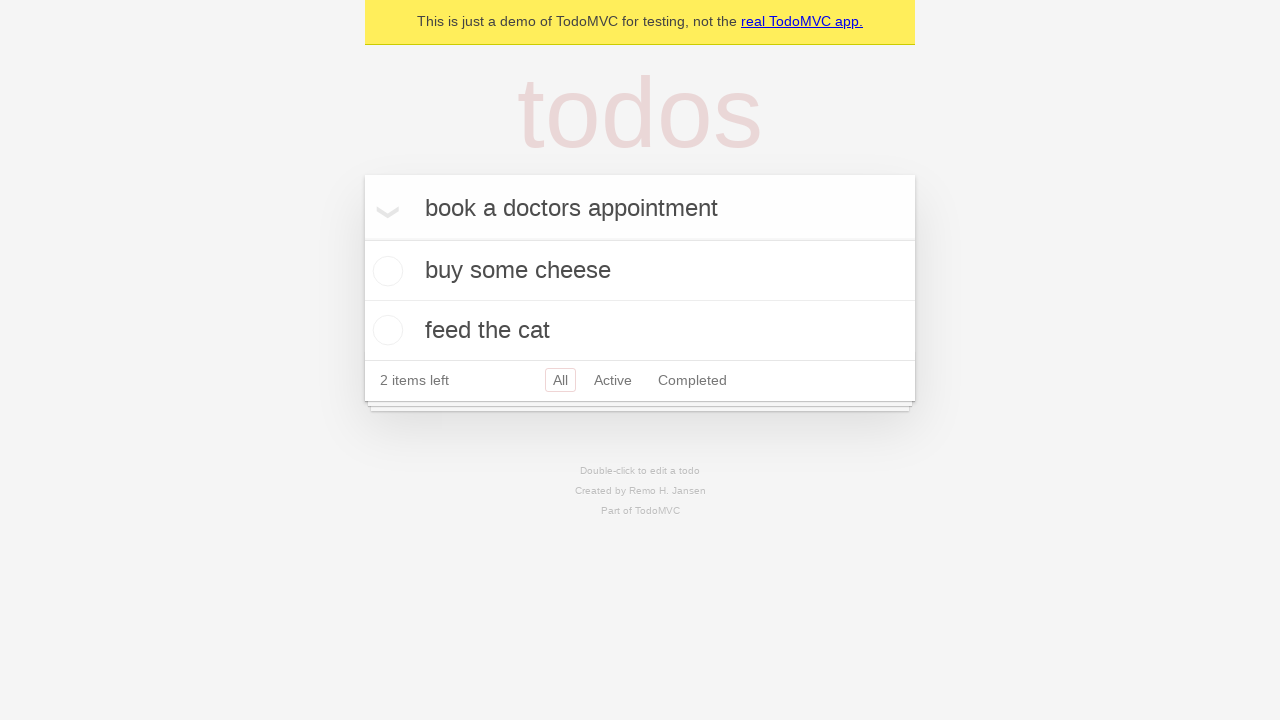

Pressed Enter to create third todo on .new-todo
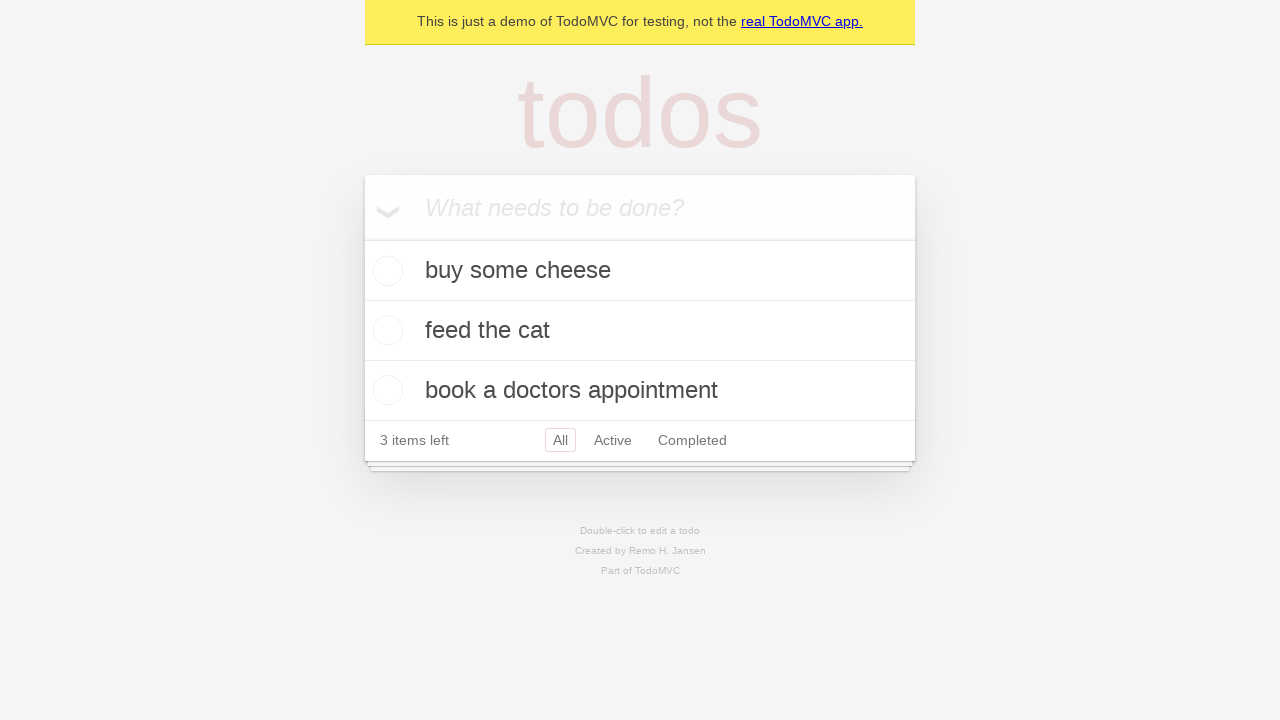

Checked toggle-all checkbox to mark all todos as completed at (362, 238) on .toggle-all
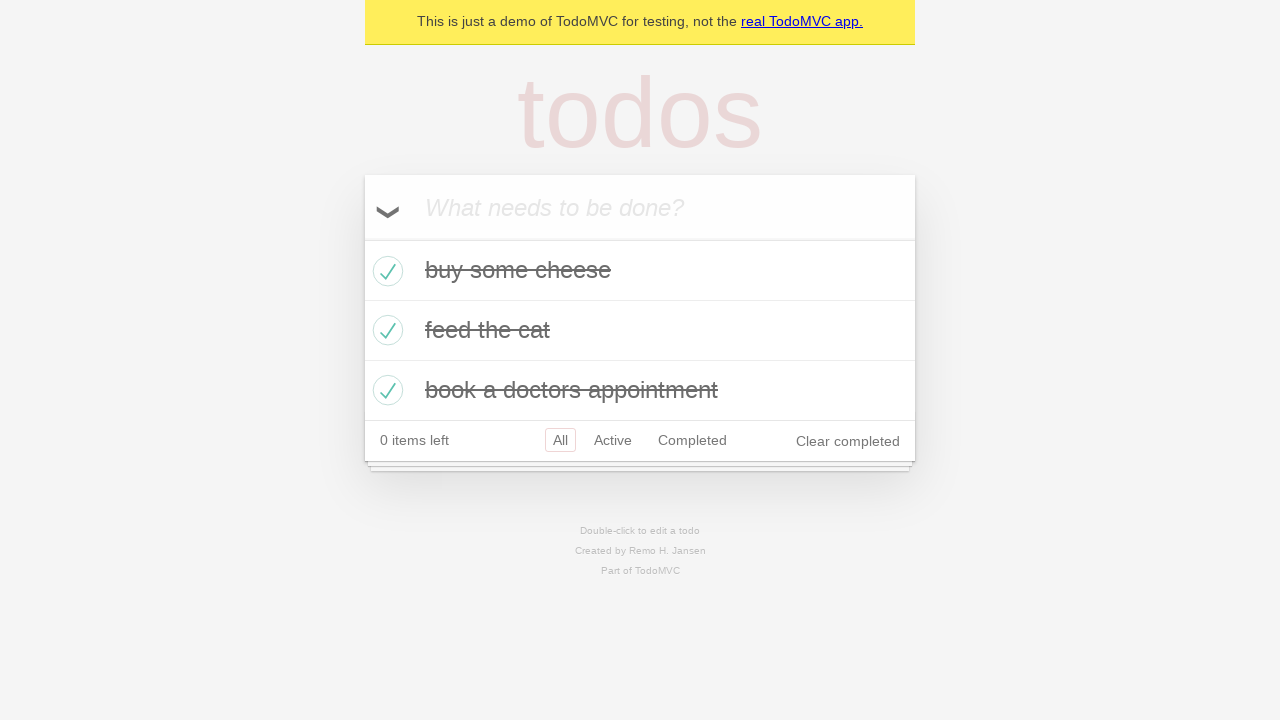

Unchecked first todo to mark it as incomplete at (385, 271) on .todo-list li >> nth=0 >> .toggle
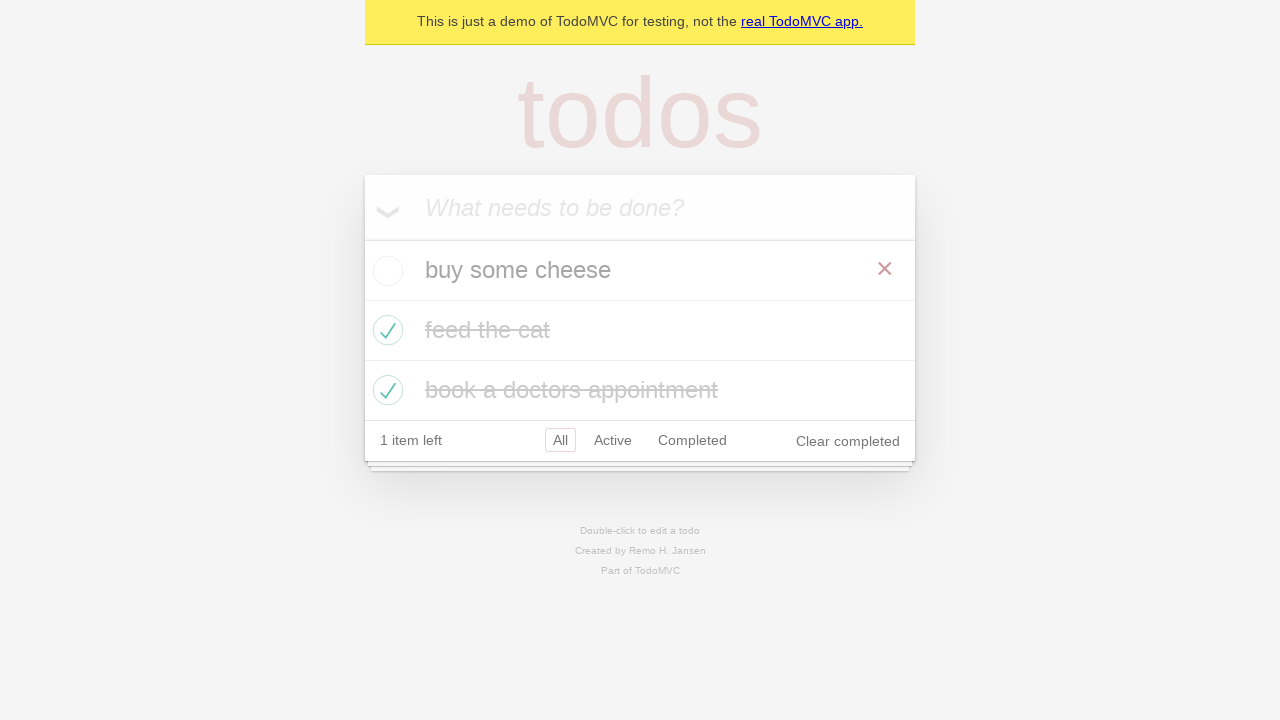

Checked first todo again to mark it as completed at (385, 271) on .todo-list li >> nth=0 >> .toggle
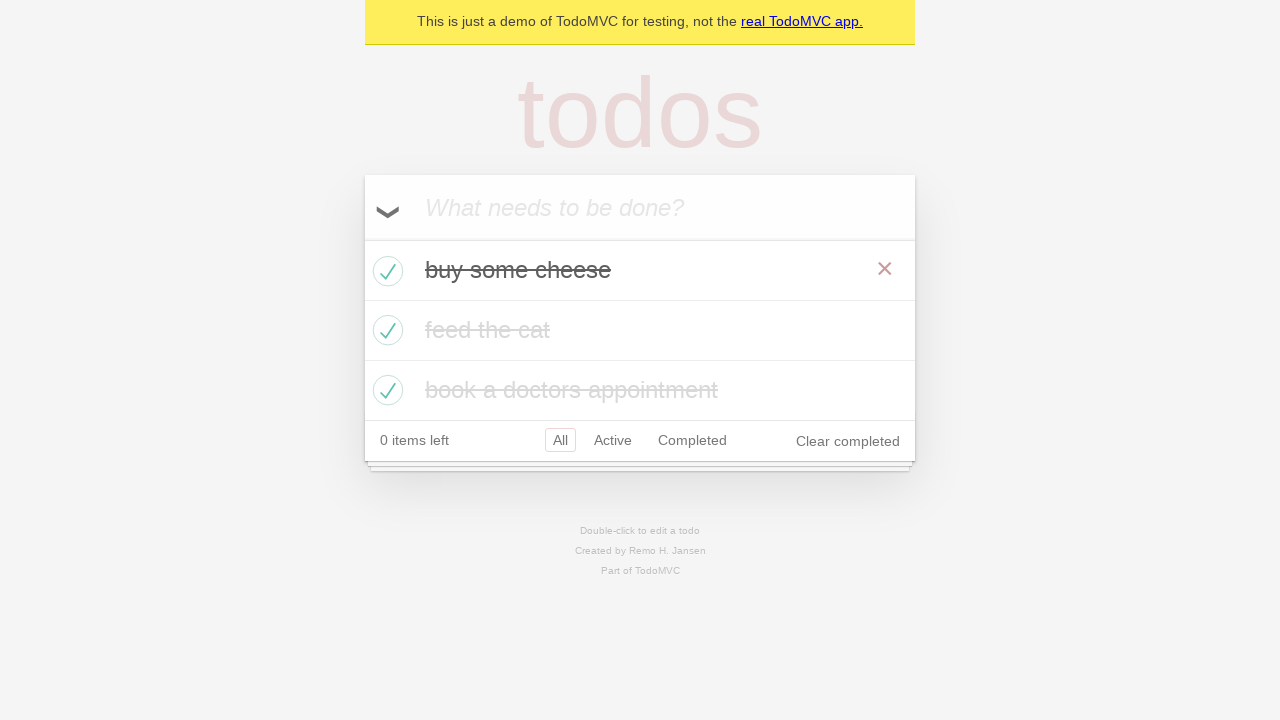

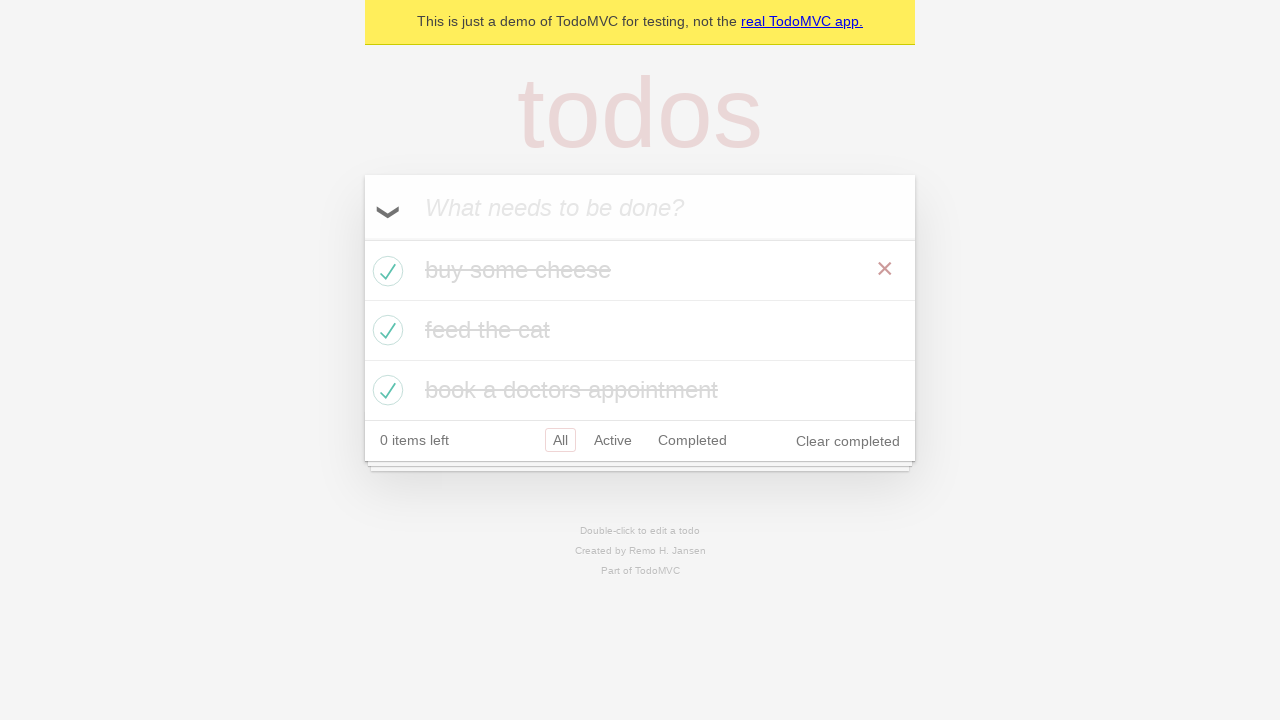